Navigates to an OpenCart demo site and applies zoom transformations to the page using JavaScript execution

Starting URL: https://naveenautomationlabs.com/opencart/

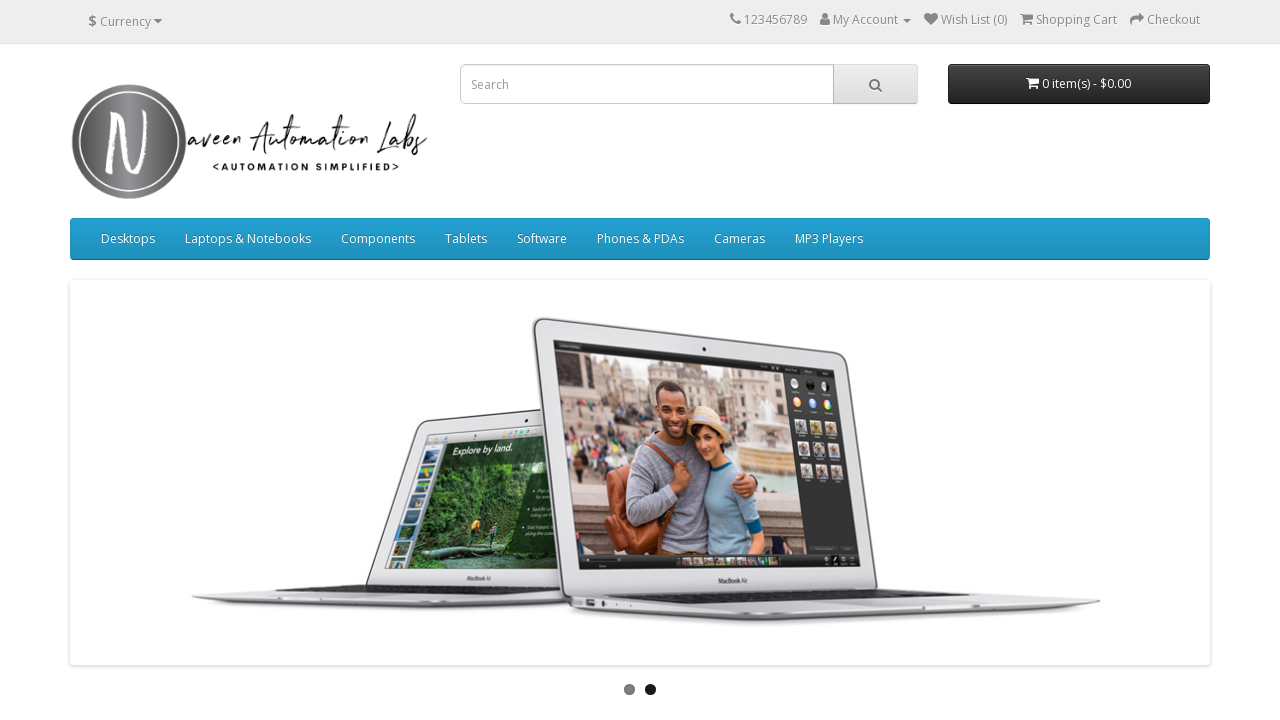

Applied Firefox zoom transformation with scale(0.5)
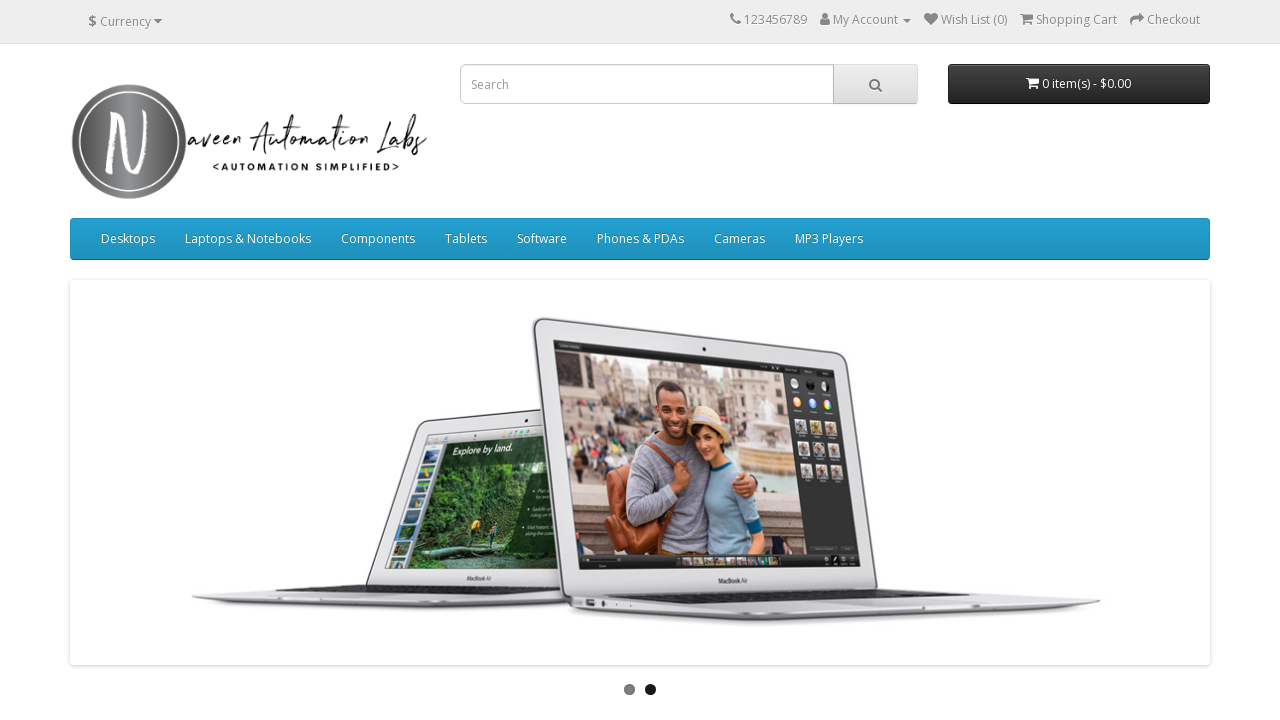

Applied Chrome/Edge zoom transformation to 300%
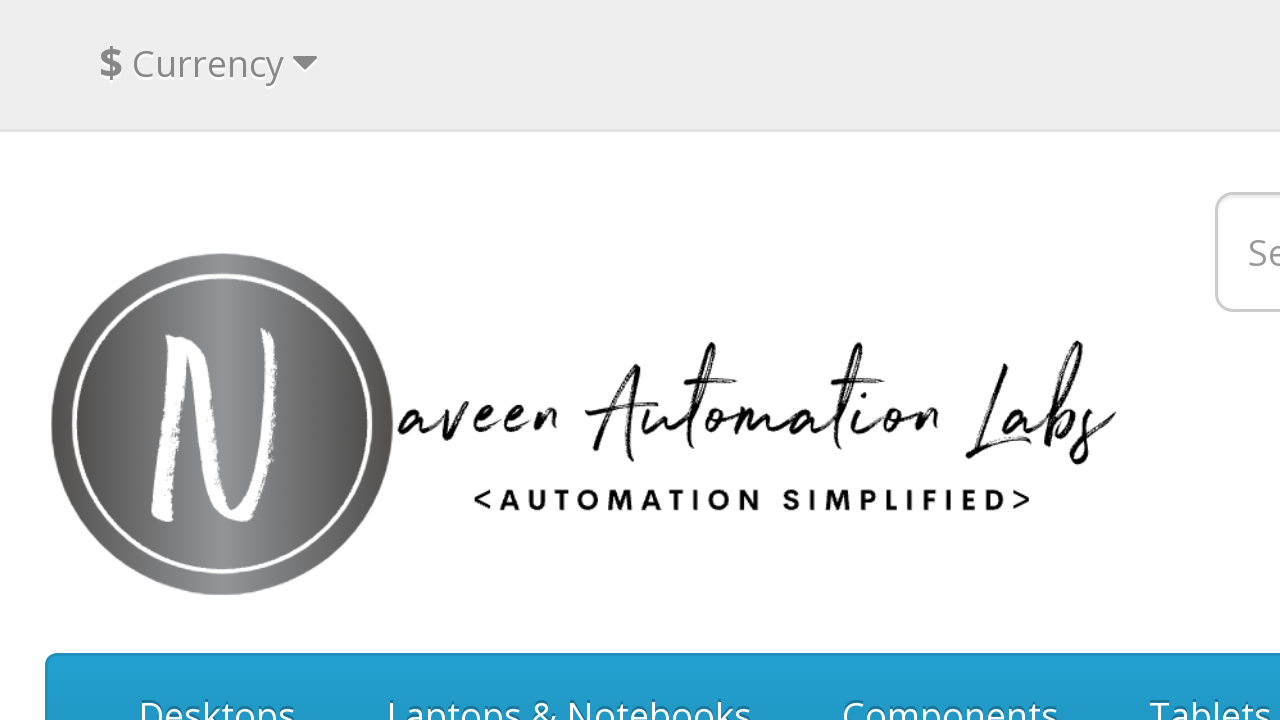

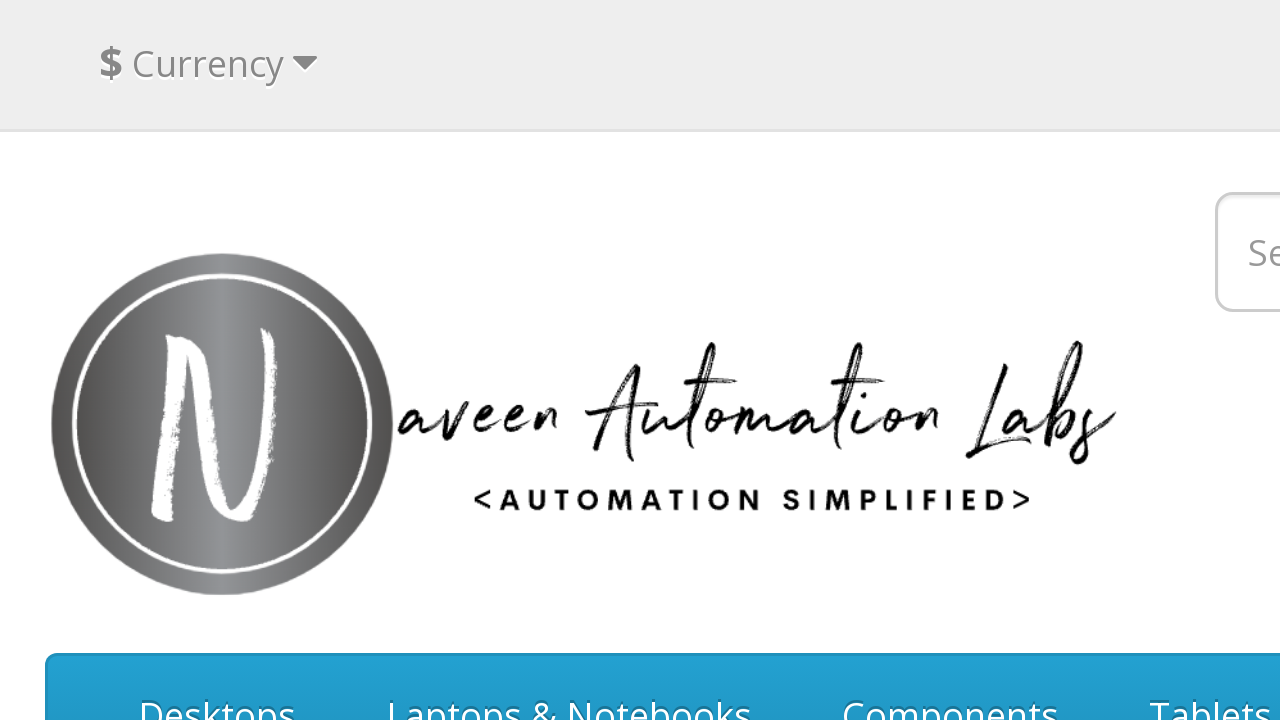